Tests dynamic element handling by adding an element, verifying it's displayed, then deleting it and verifying it's no longer present

Starting URL: https://practice.cydeo.com/add_remove_elements/

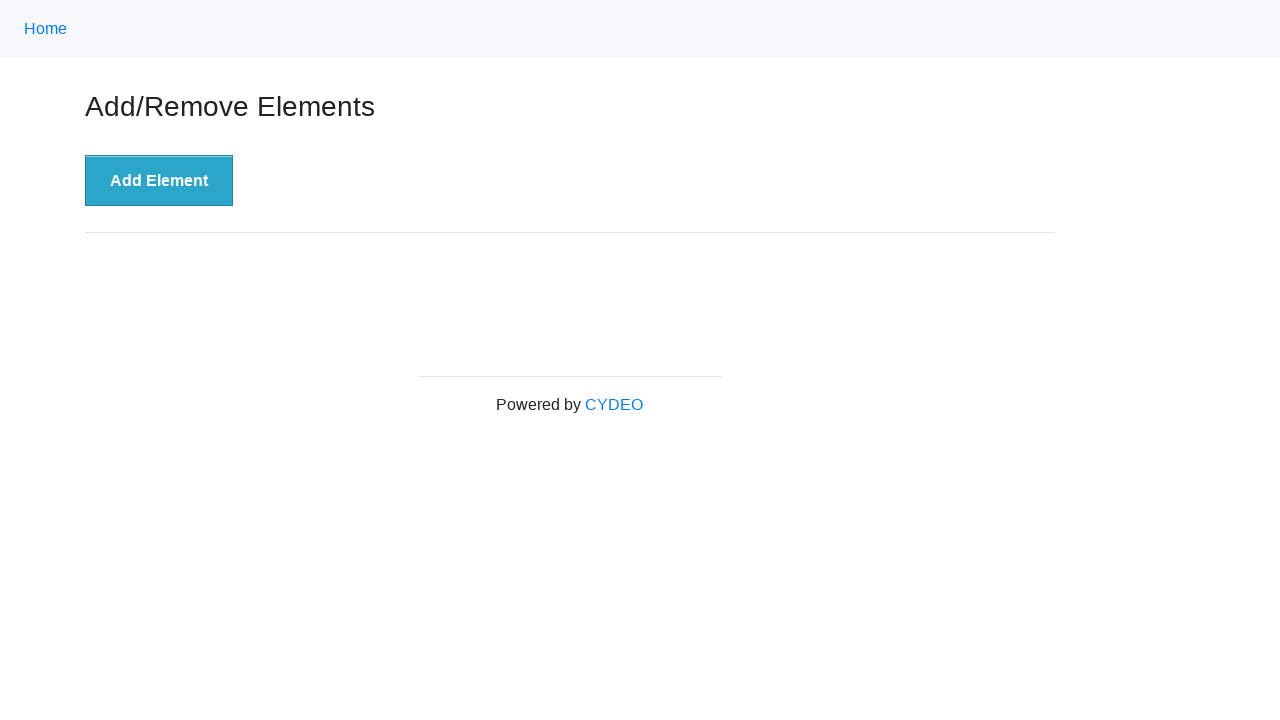

Clicked 'Add Element' button to create a new element at (159, 181) on button:has-text('Add Element')
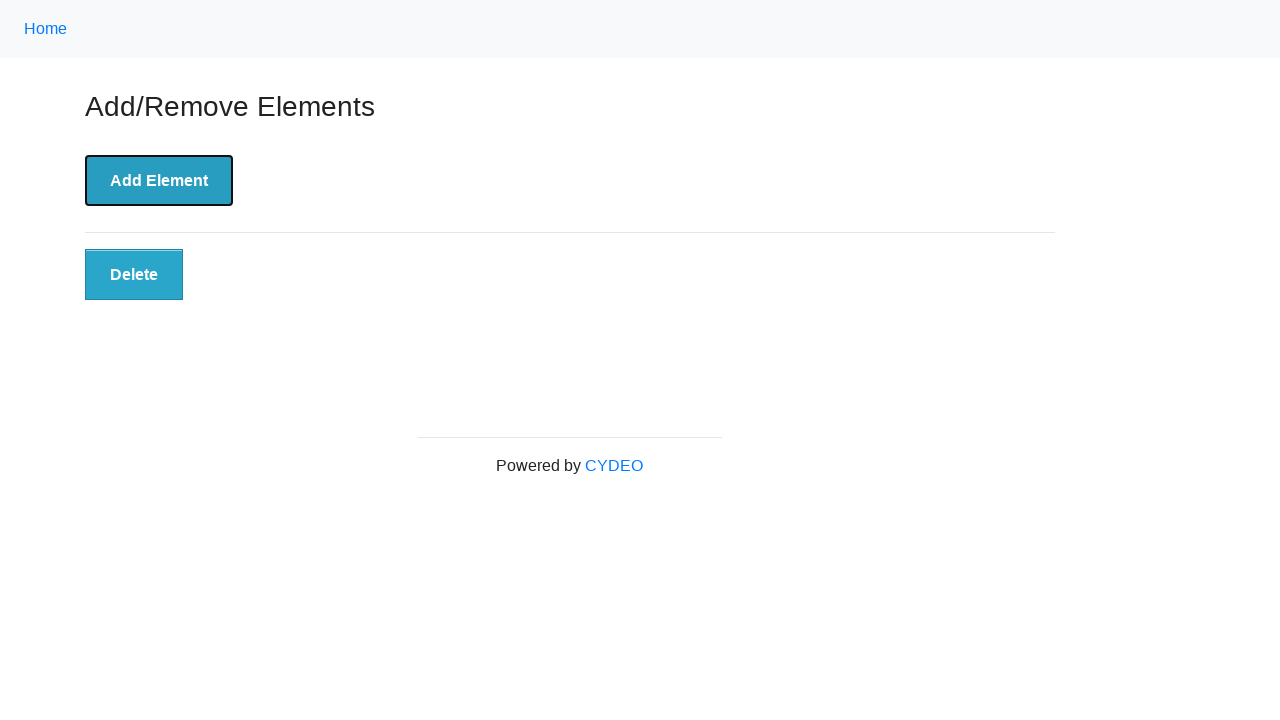

Delete button appeared after adding element
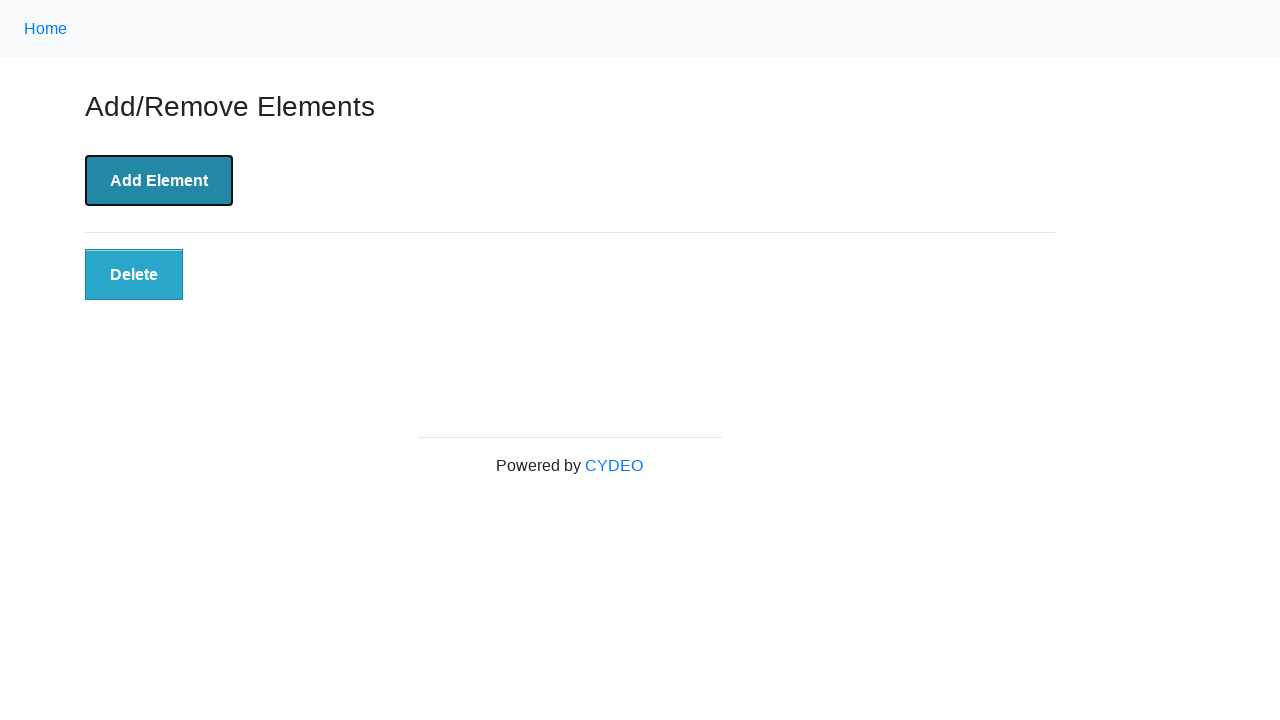

Clicked Delete button to remove the element at (134, 275) on xpath=//div[@id='elements']/button[.='Delete']
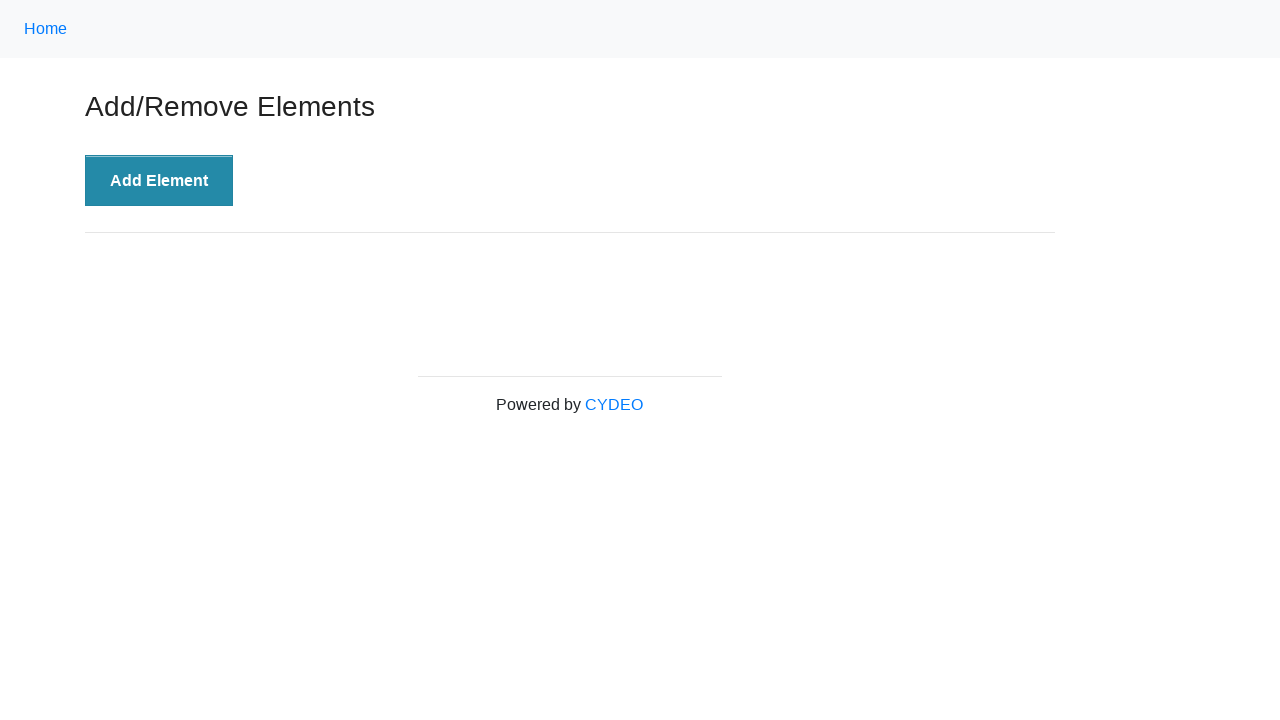

Delete button no longer present - element successfully removed
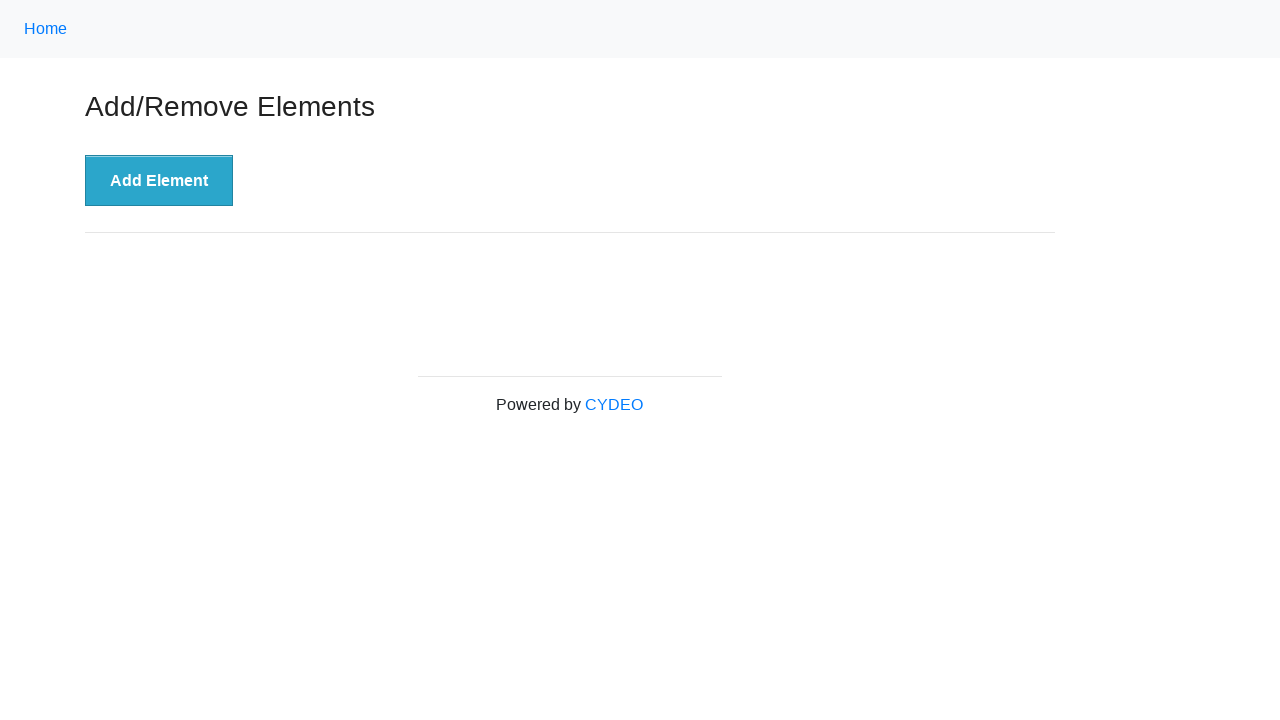

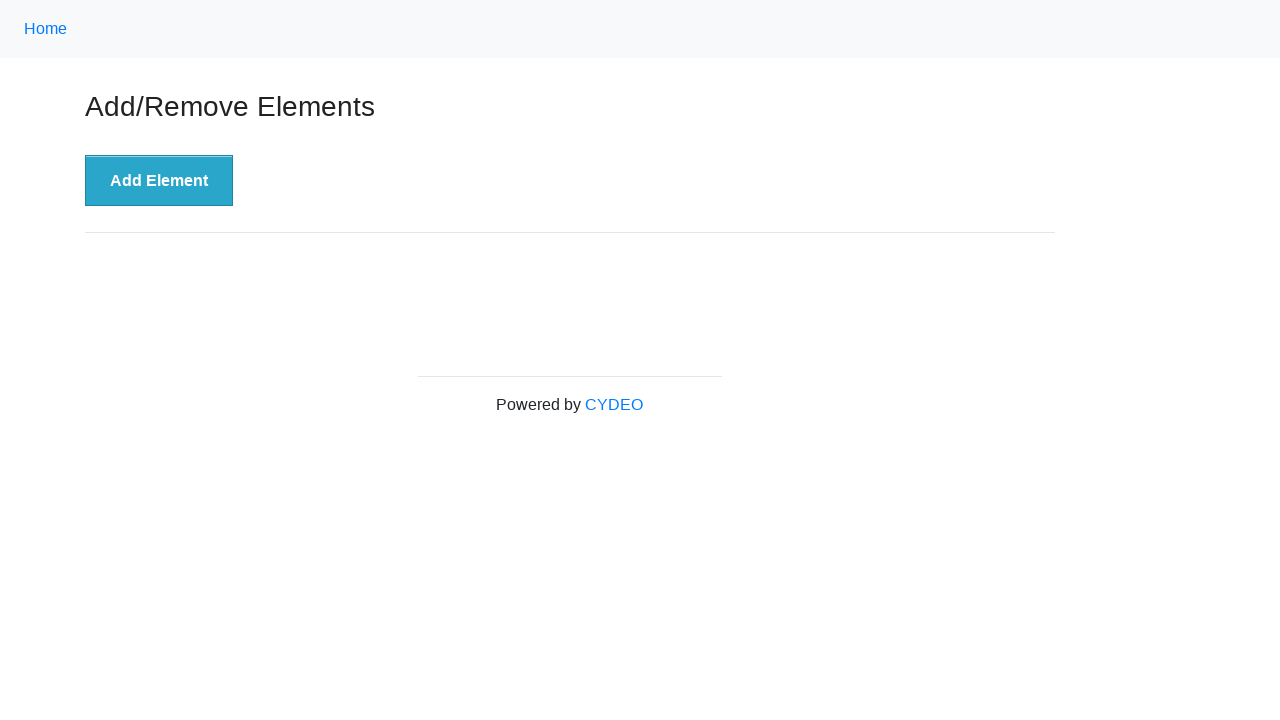